Tests that edits are saved when the input loses focus (blur event)

Starting URL: https://demo.playwright.dev/todomvc

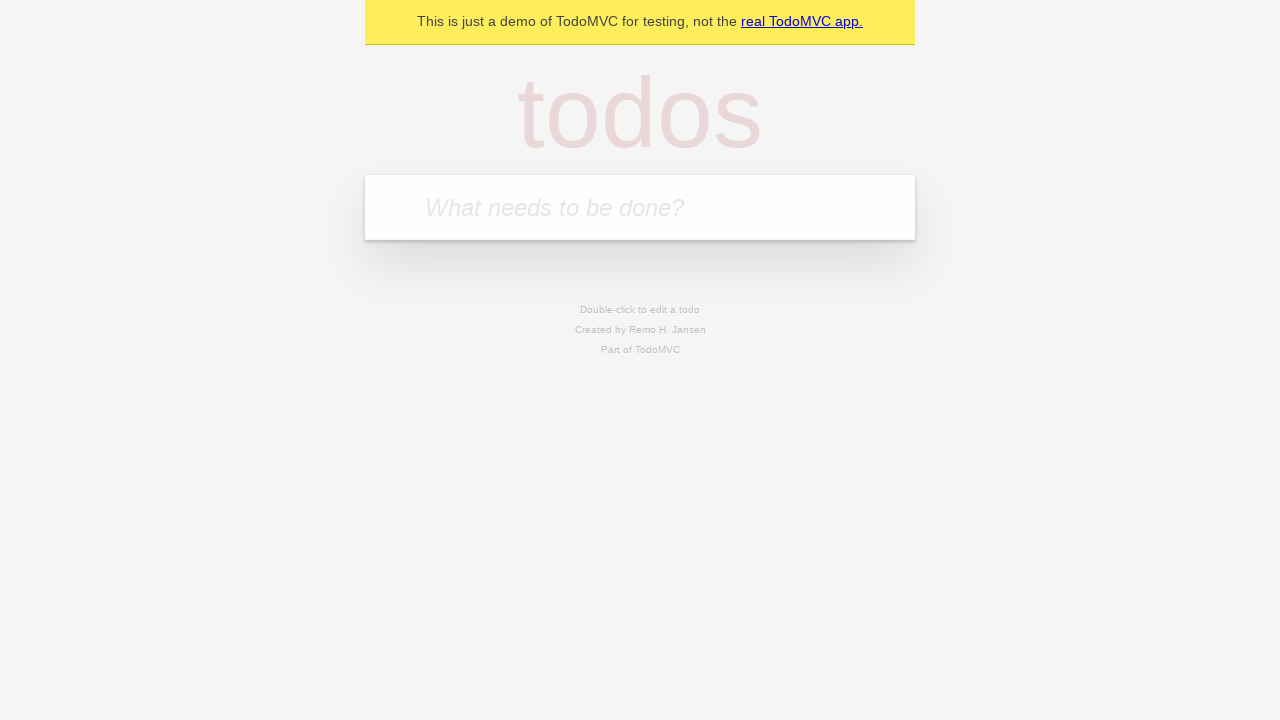

Filled todo input with 'buy some cheese' on internal:attr=[placeholder="What needs to be done?"i]
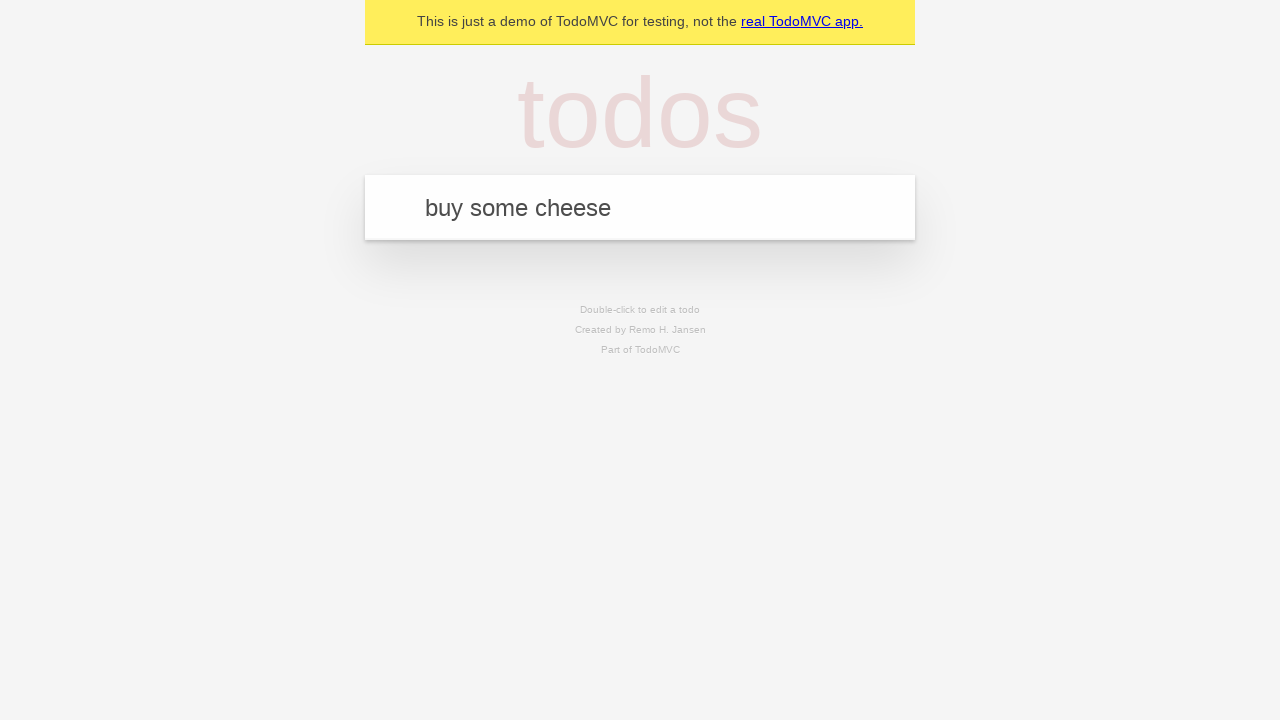

Pressed Enter to create first todo on internal:attr=[placeholder="What needs to be done?"i]
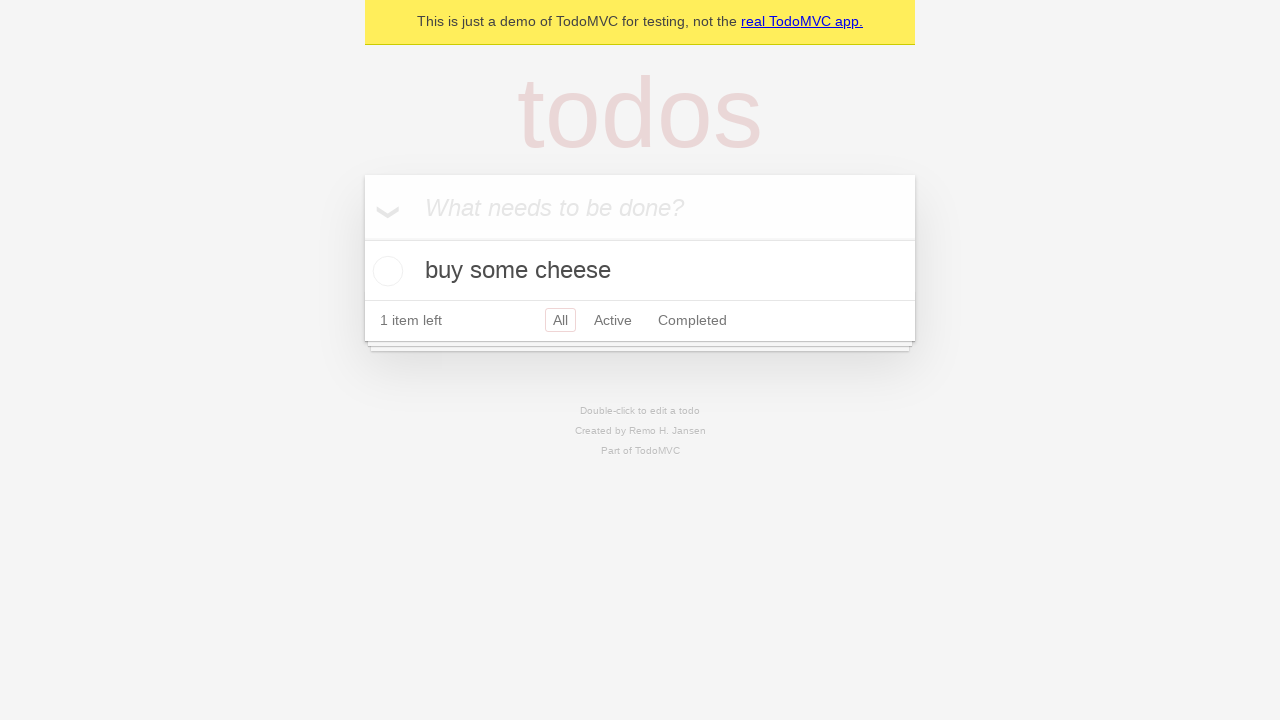

Filled todo input with 'feed the cat' on internal:attr=[placeholder="What needs to be done?"i]
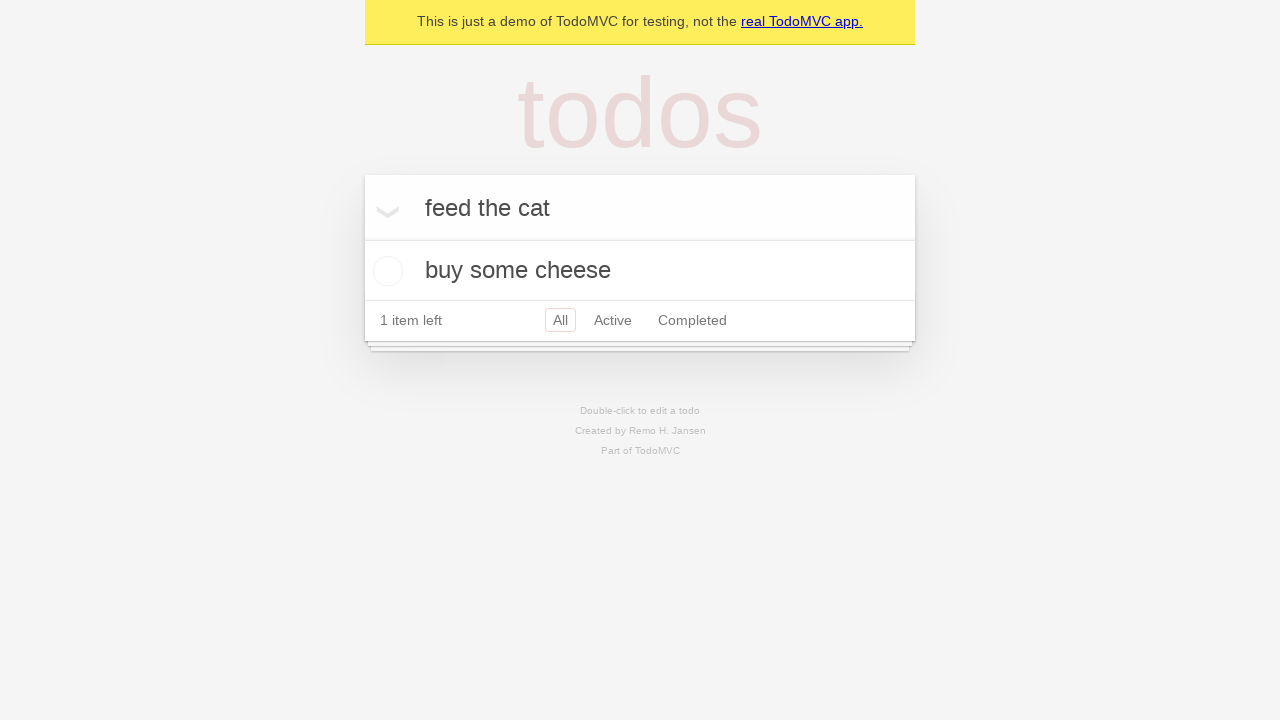

Pressed Enter to create second todo on internal:attr=[placeholder="What needs to be done?"i]
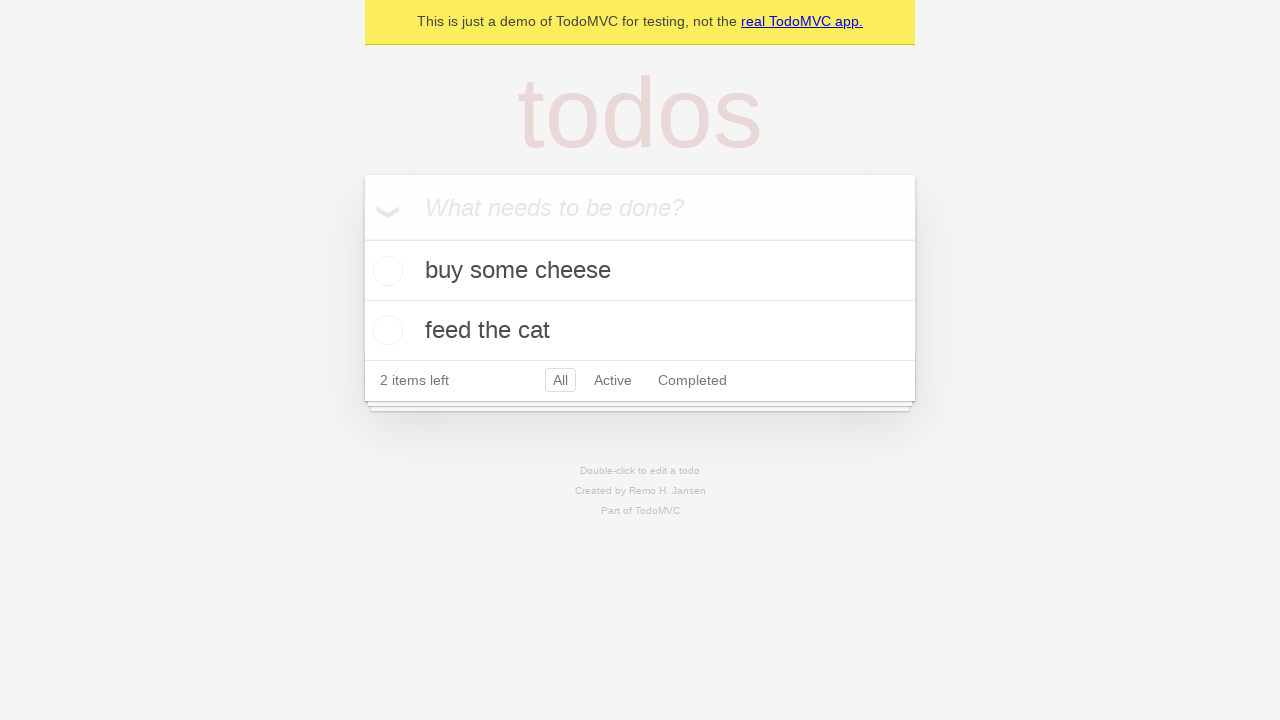

Filled todo input with 'book a doctors appointment' on internal:attr=[placeholder="What needs to be done?"i]
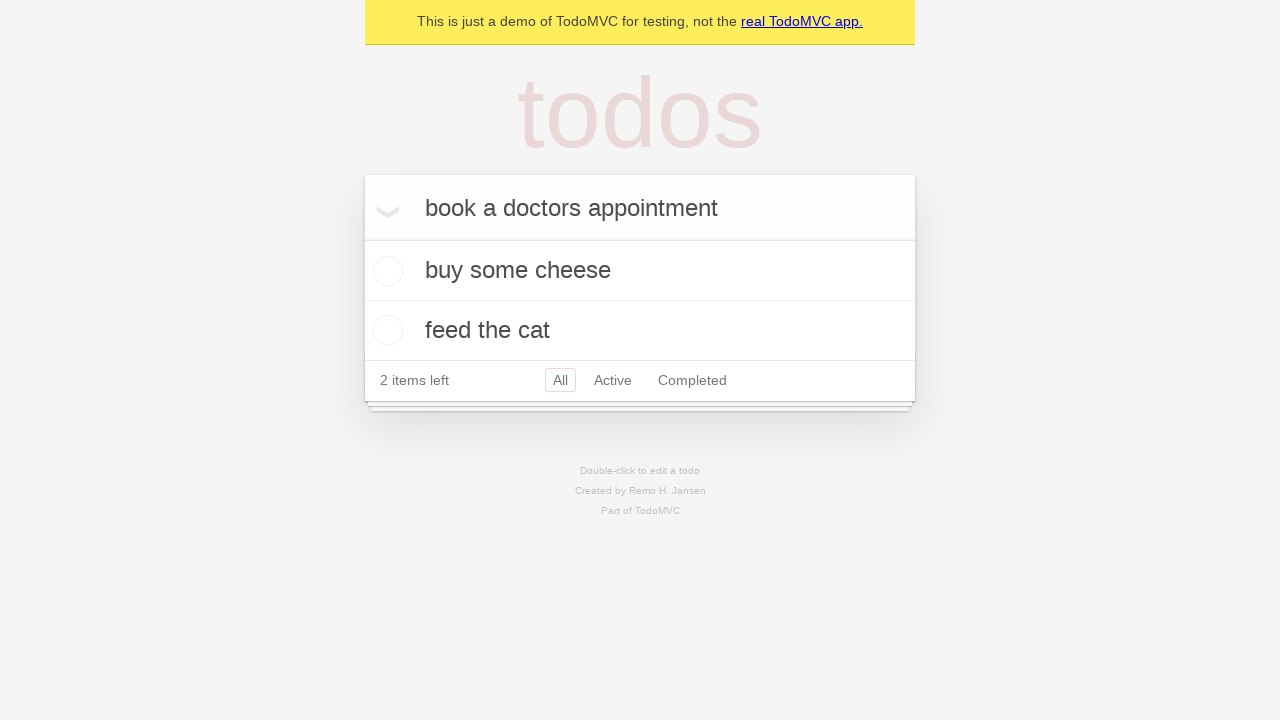

Pressed Enter to create third todo on internal:attr=[placeholder="What needs to be done?"i]
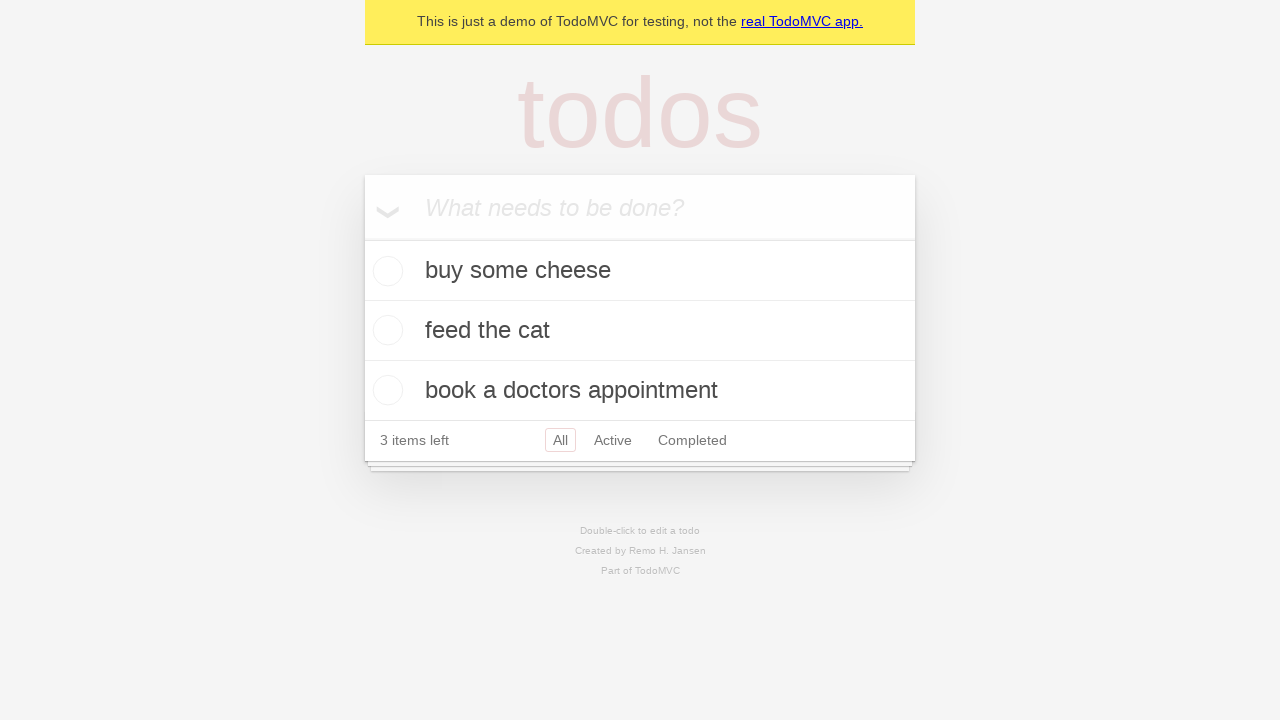

Double-clicked on second todo to enter edit mode at (640, 331) on internal:testid=[data-testid="todo-item"s] >> nth=1
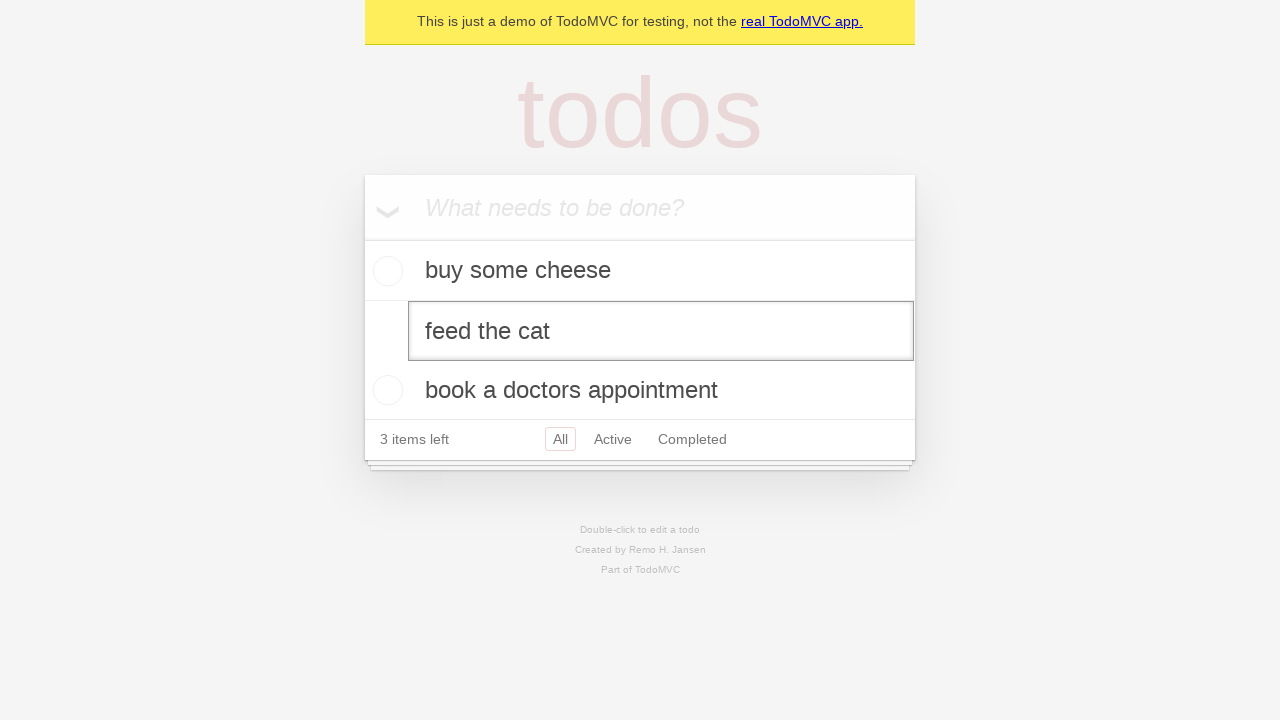

Filled edit field with 'buy some sausages' on internal:testid=[data-testid="todo-item"s] >> nth=1 >> internal:role=textbox[nam
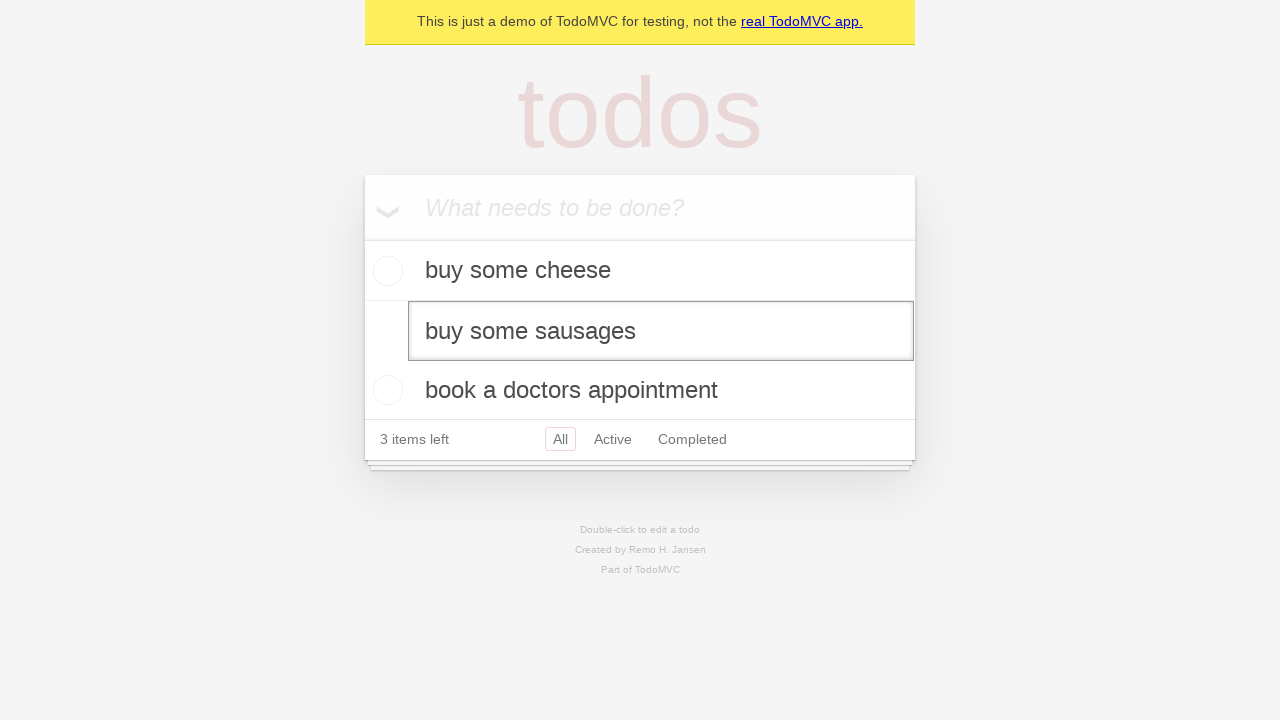

Dispatched blur event to save the edited todo
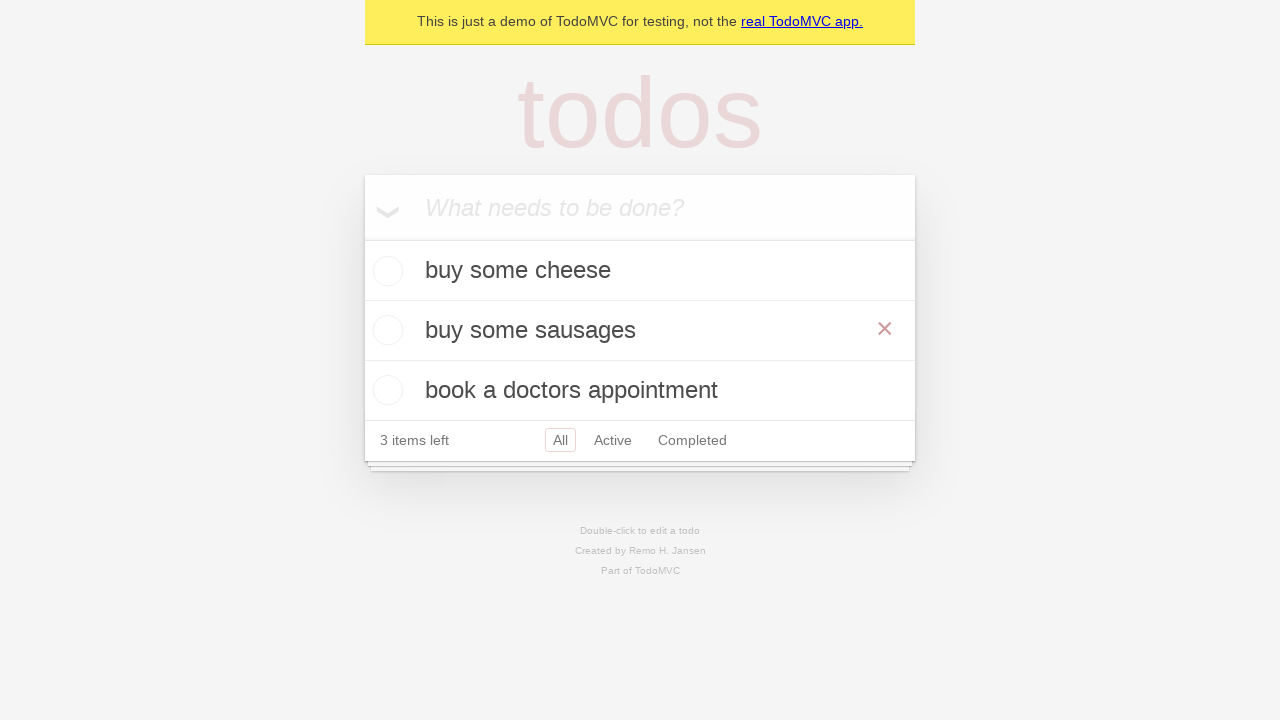

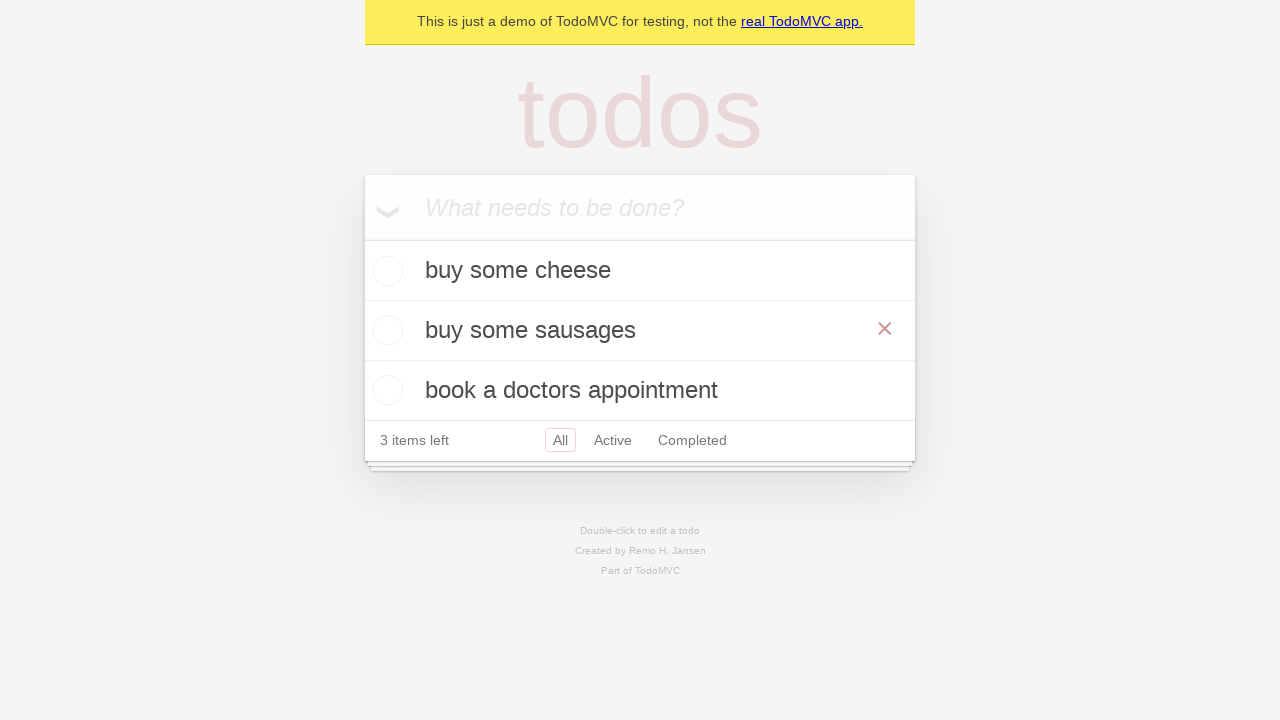